Tests the text box form by entering an email address, submitting the form, and verifying the email appears in the output

Starting URL: https://demoqa.com/text-box

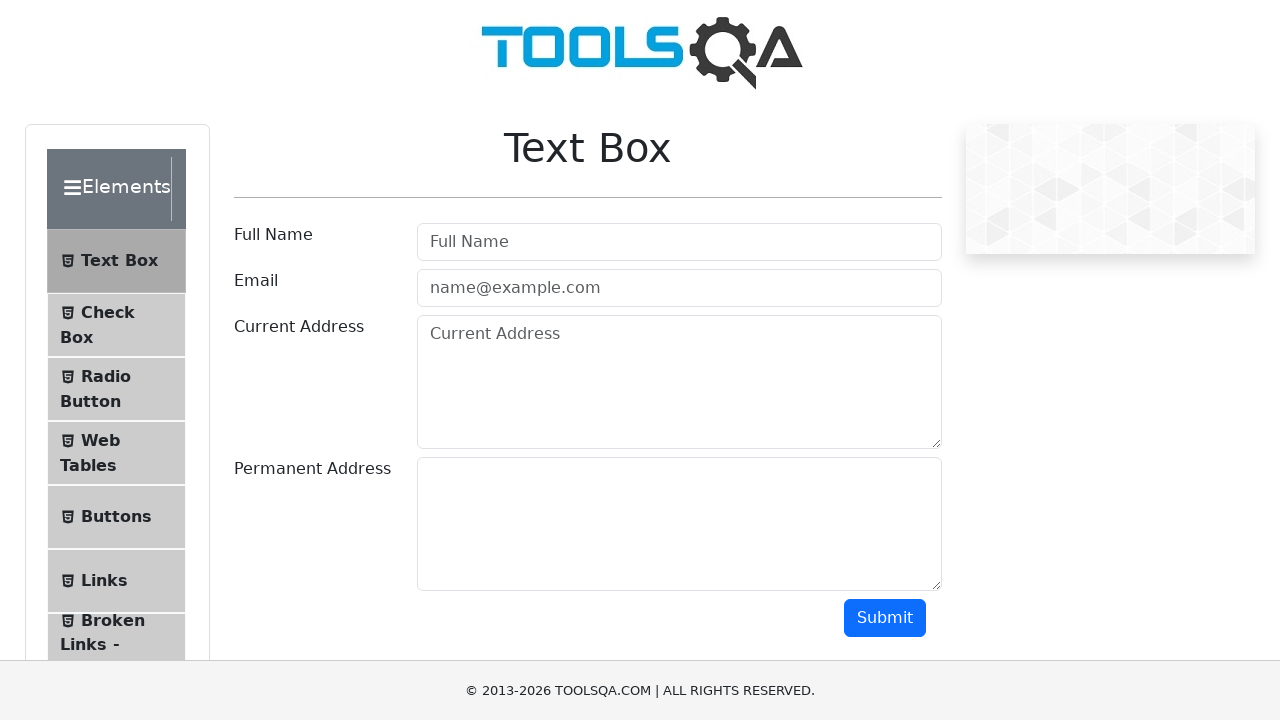

Navigated to DemoQA text box form page
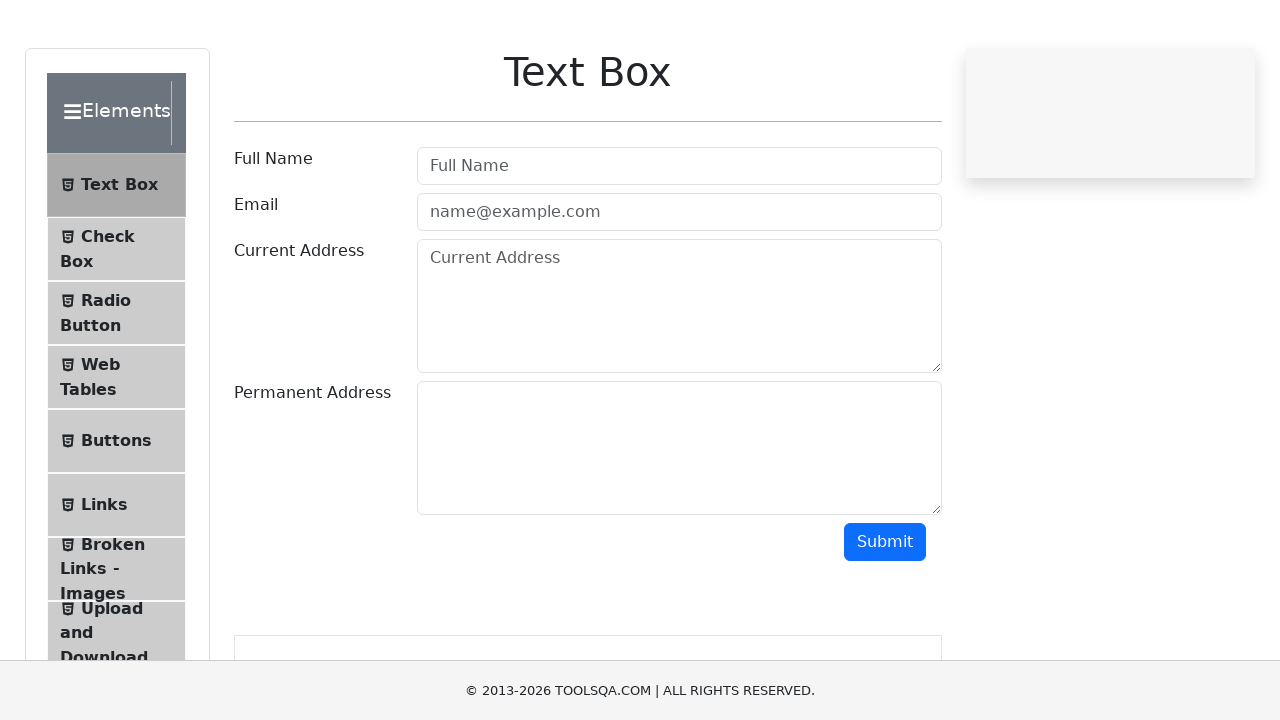

Filled email field with 'egis555@xmat.lt' on #userEmail
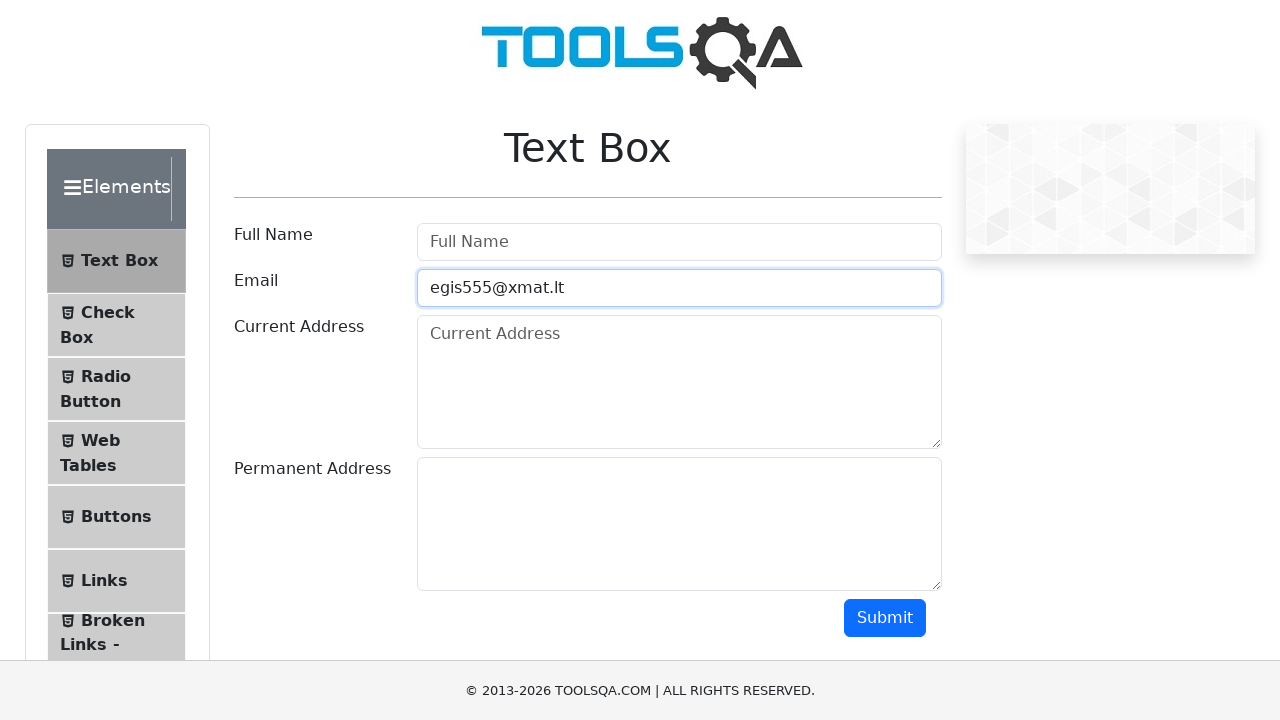

Clicked submit button to submit the form at (885, 618) on button#submit
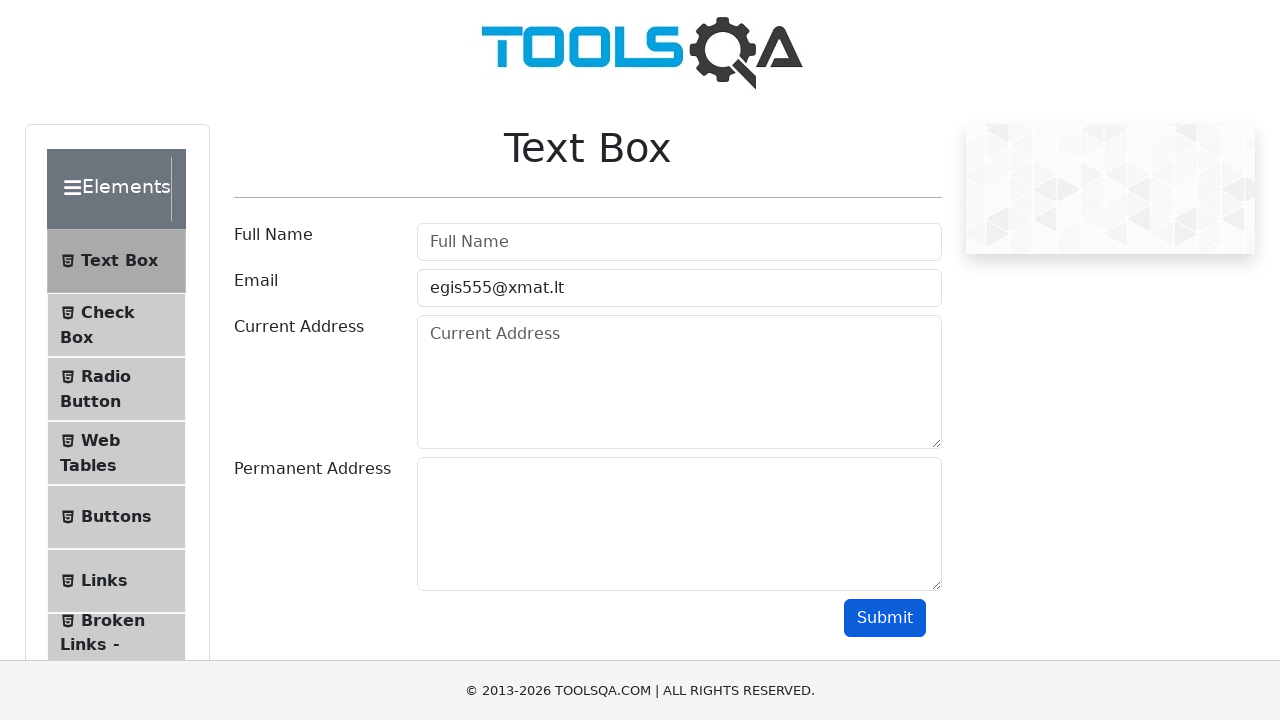

Email output element appeared in the form
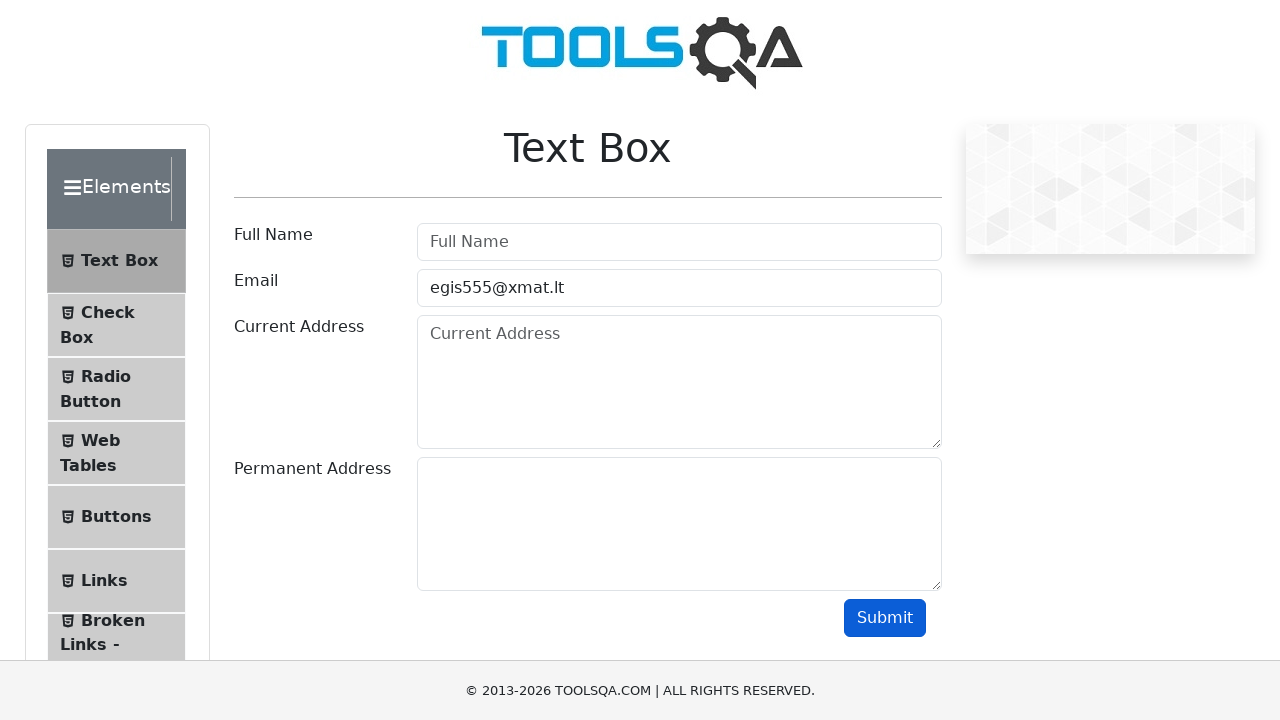

Verified that submitted email appears in the output
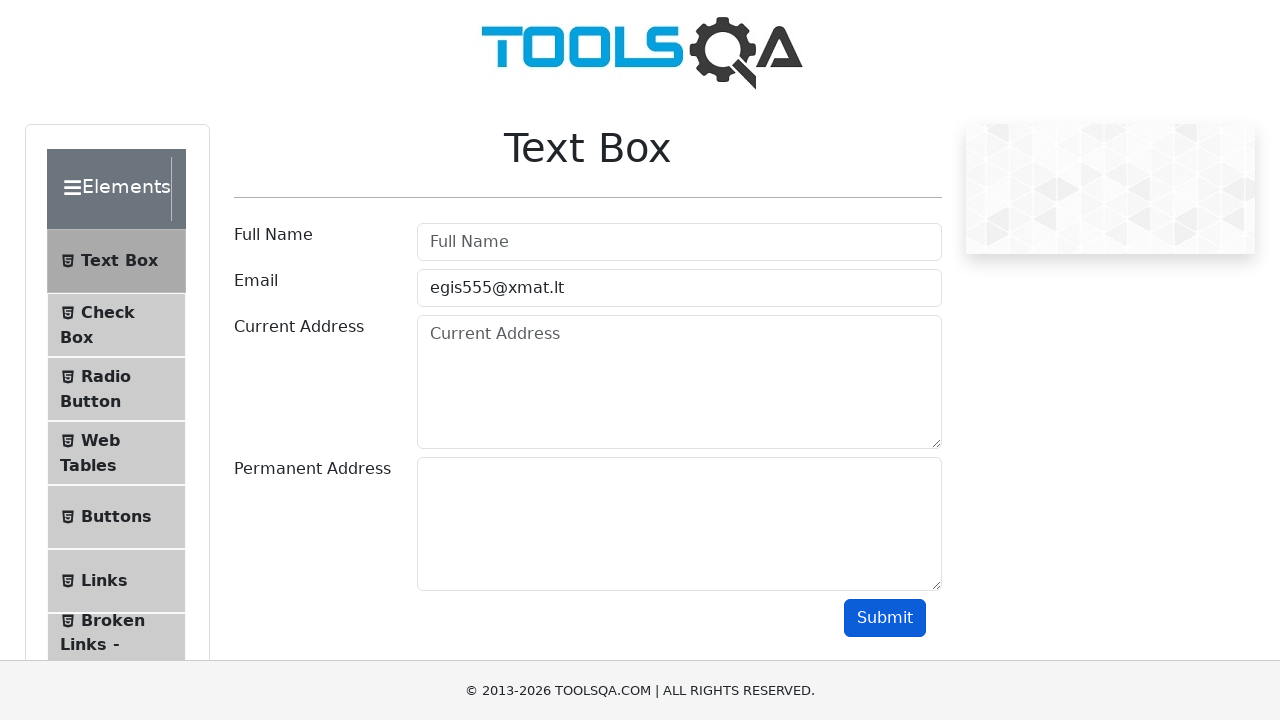

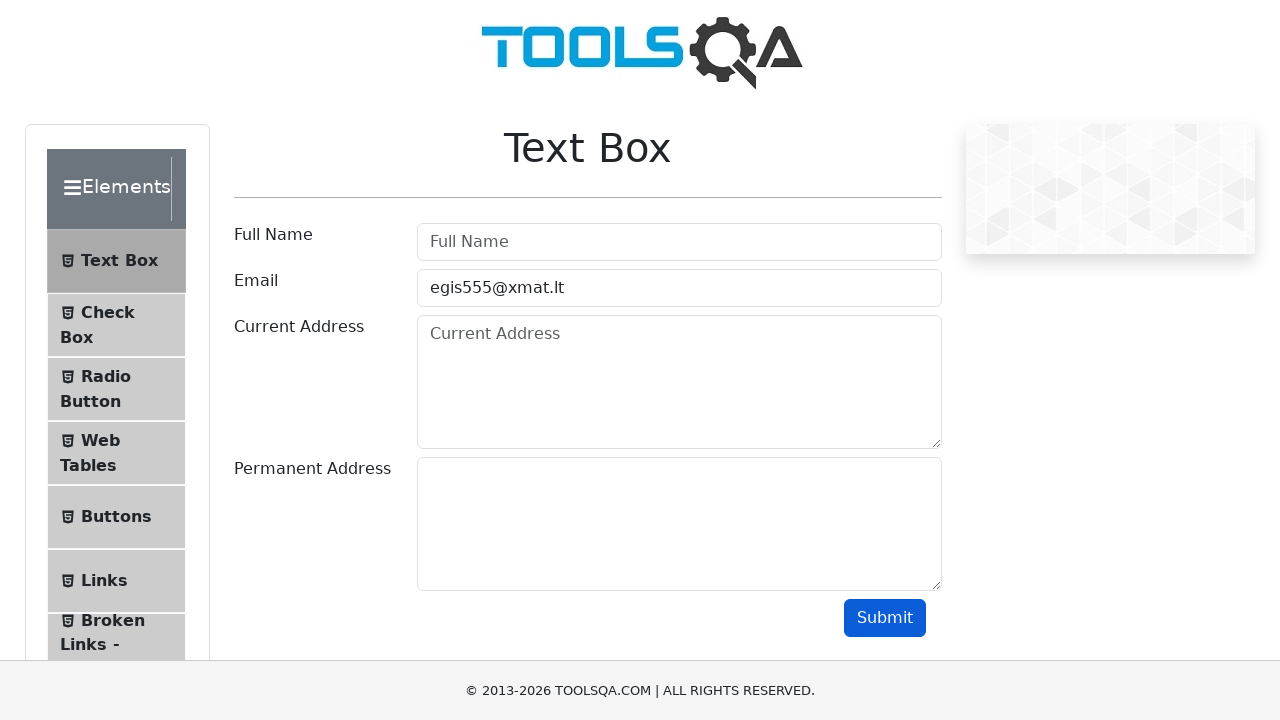